Tests renting a cat by entering ID 1, clicking Rent, and verifying the listing shows "Rented out" for that cat

Starting URL: https://cs1632.appspot.com/

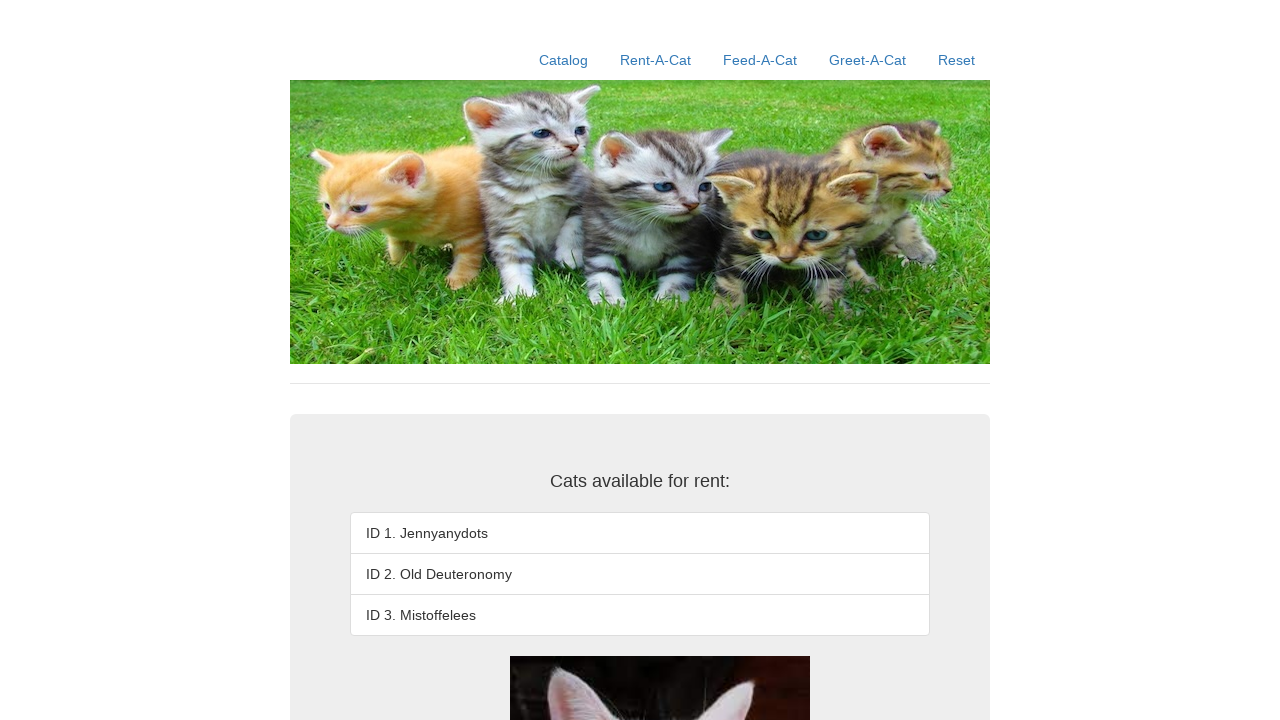

Reset cookies to clear rental state
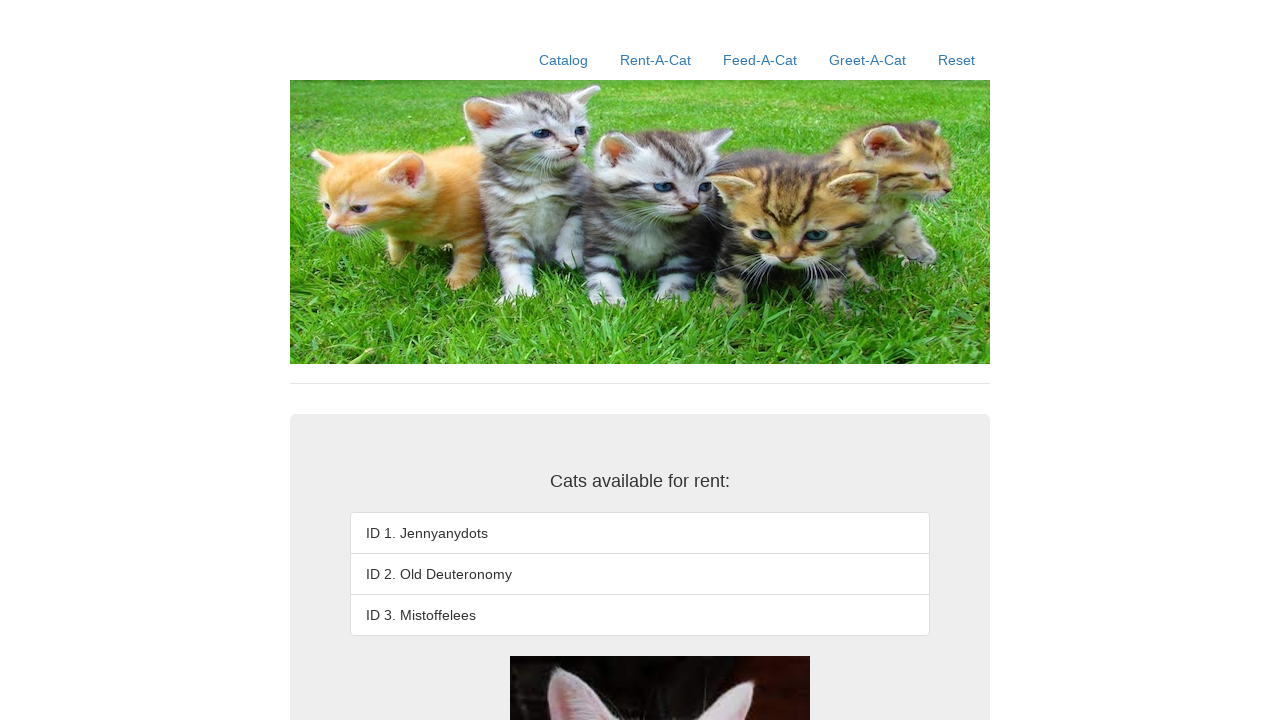

Clicked Rent-A-Cat link at (656, 60) on text=Rent-A-Cat
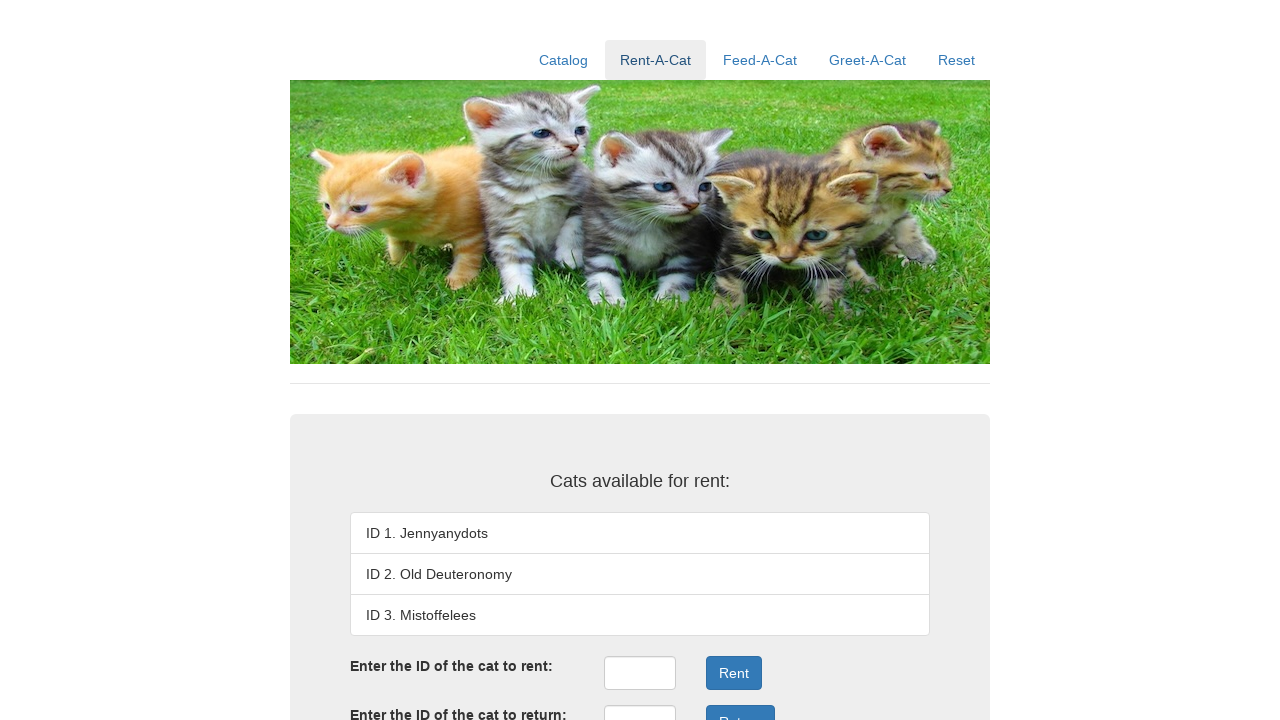

Clicked rent ID input field at (640, 673) on #rentID
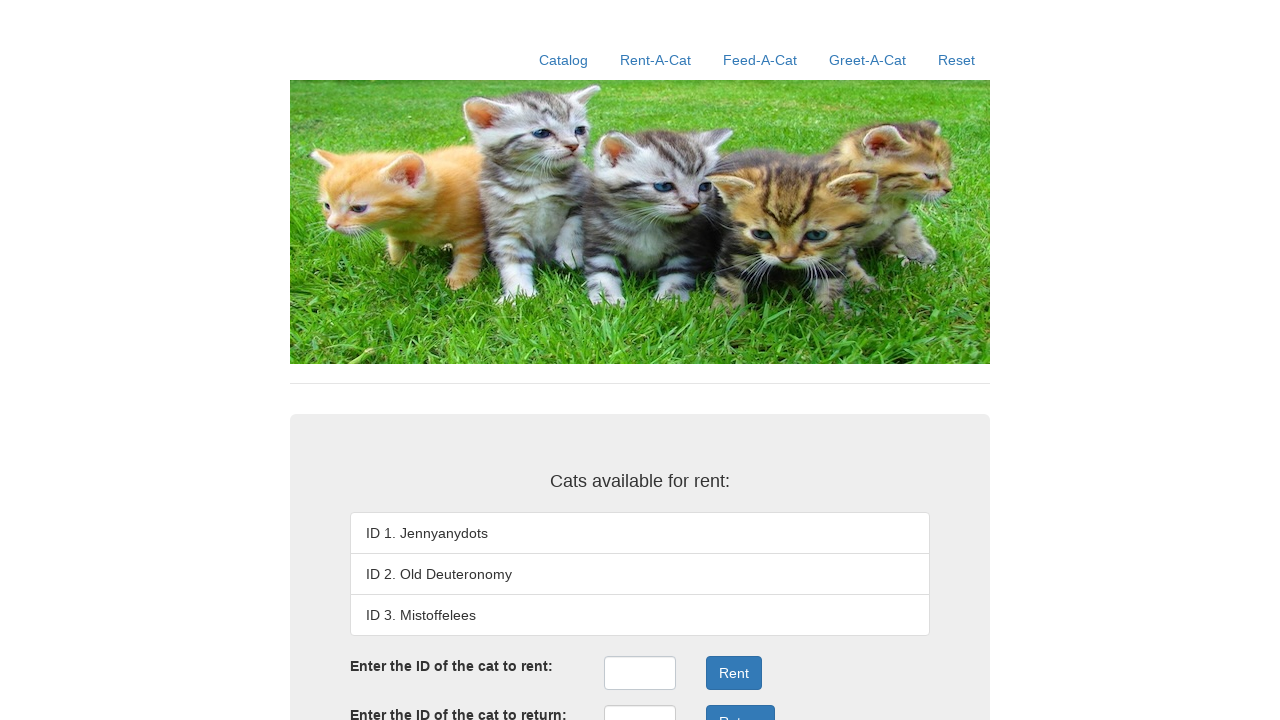

Entered cat ID '1' in rent input field on #rentID
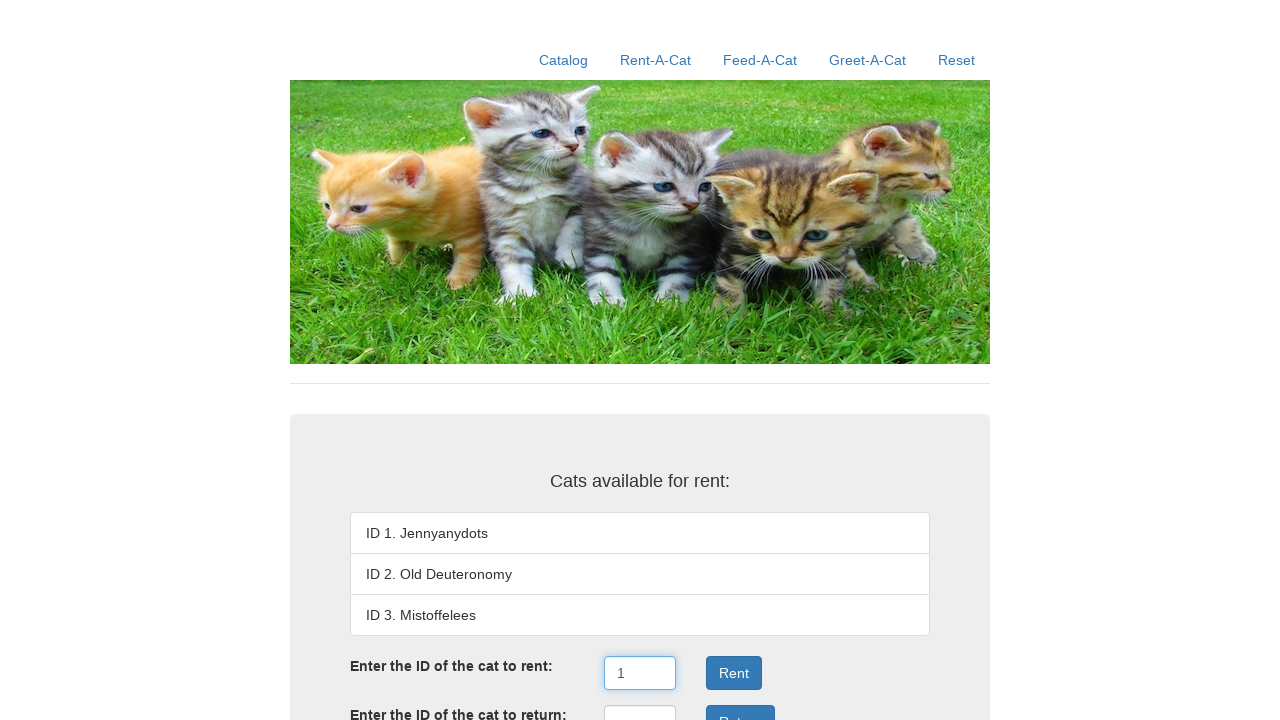

Clicked Rent button to rent cat ID 1 at (734, 673) on xpath=//button[text()='Rent']
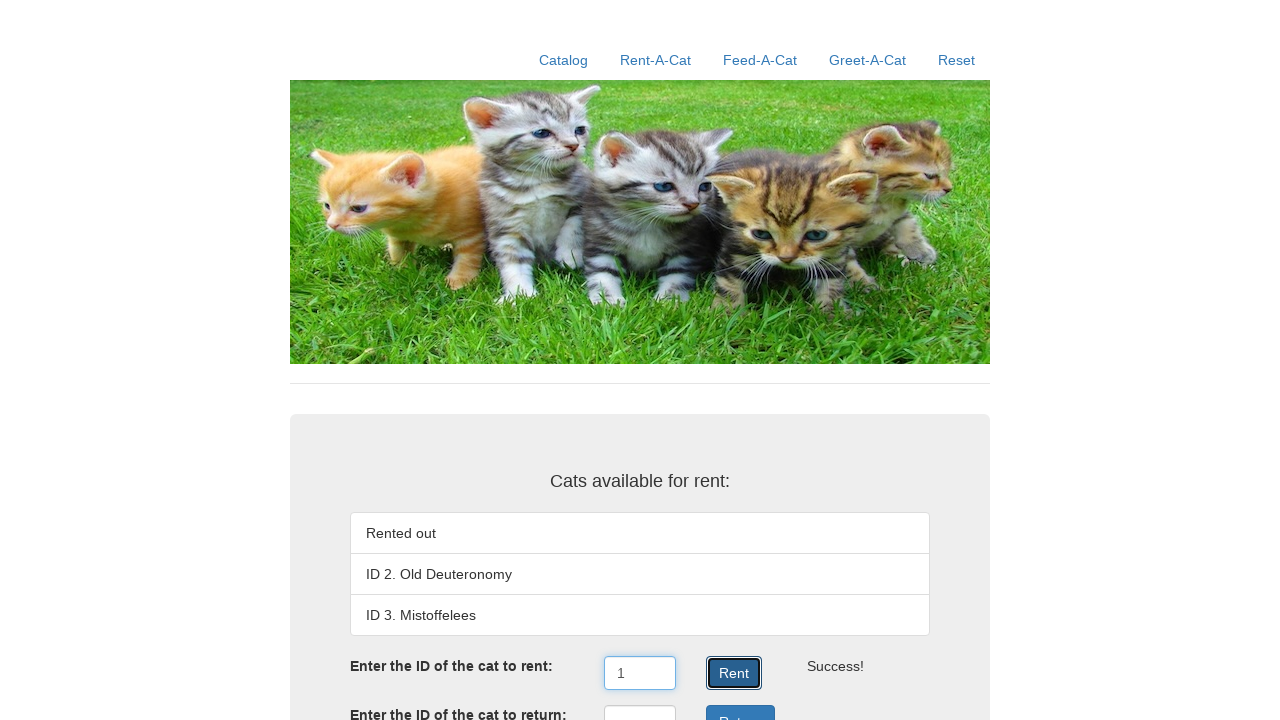

Verified first cat listing shows 'Rented out'
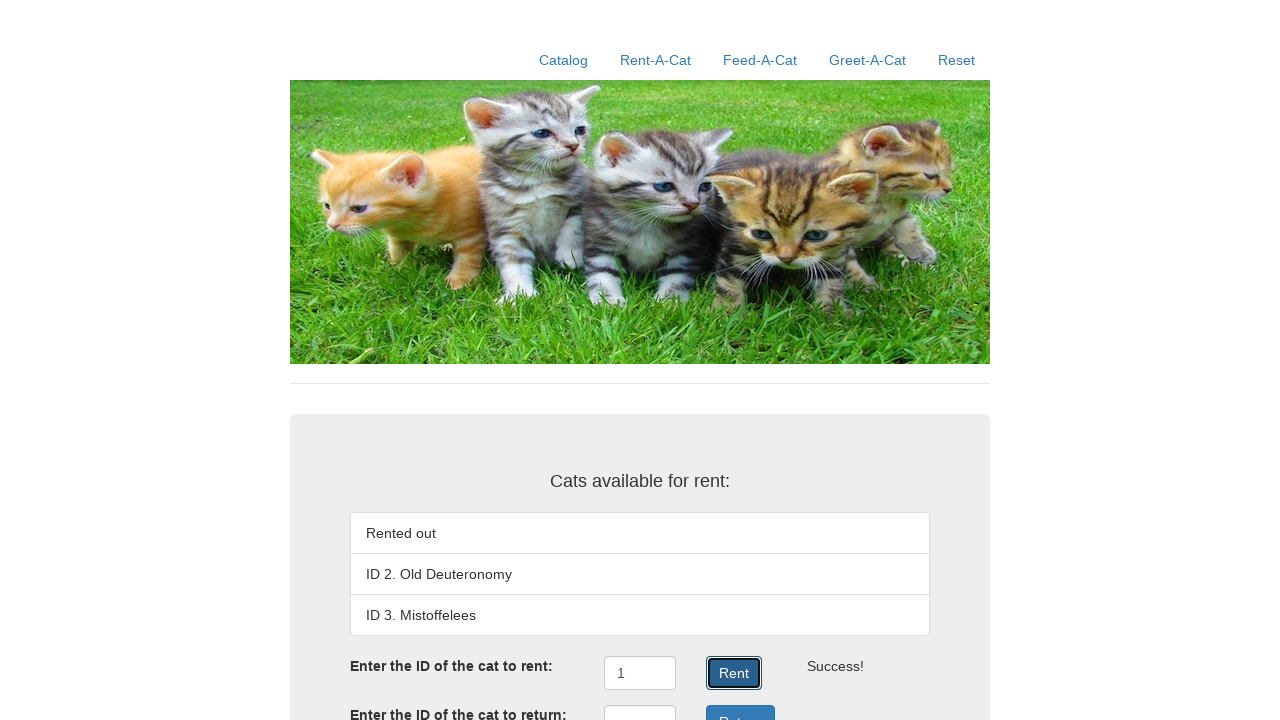

Verified second cat listing shows 'ID 2. Old Deuteronomy'
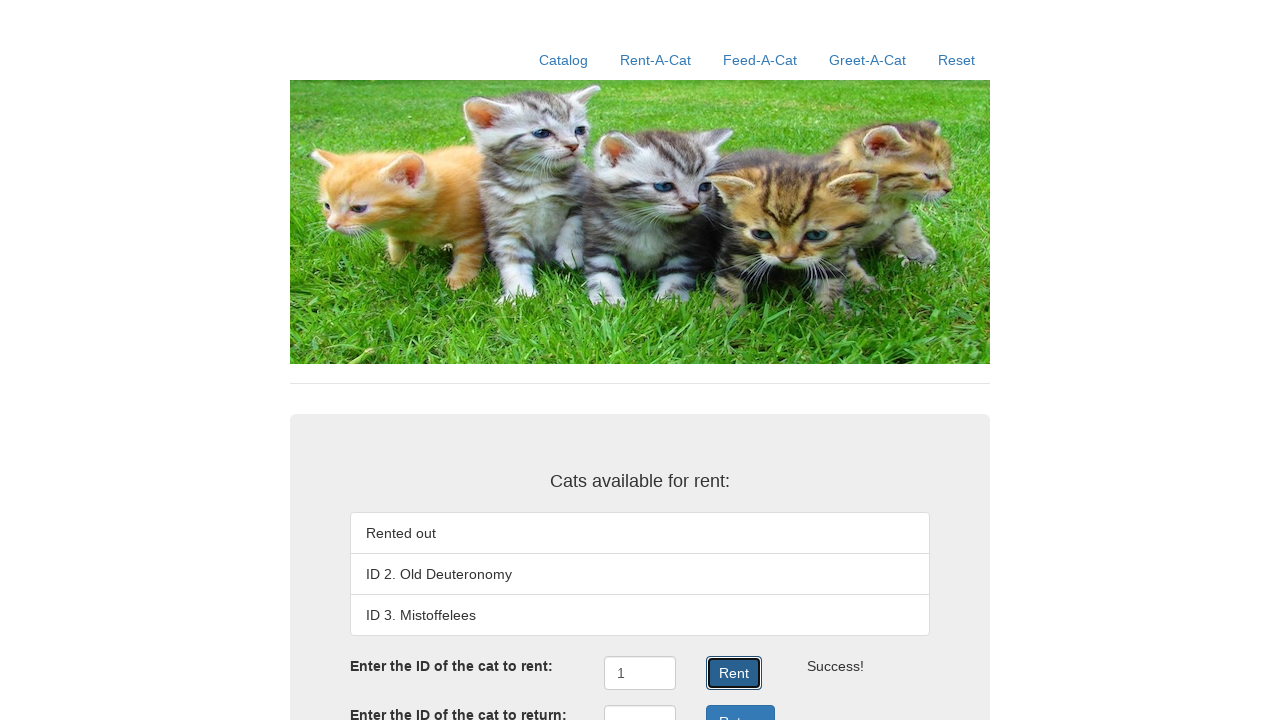

Verified third cat listing shows 'ID 3. Mistoffelees'
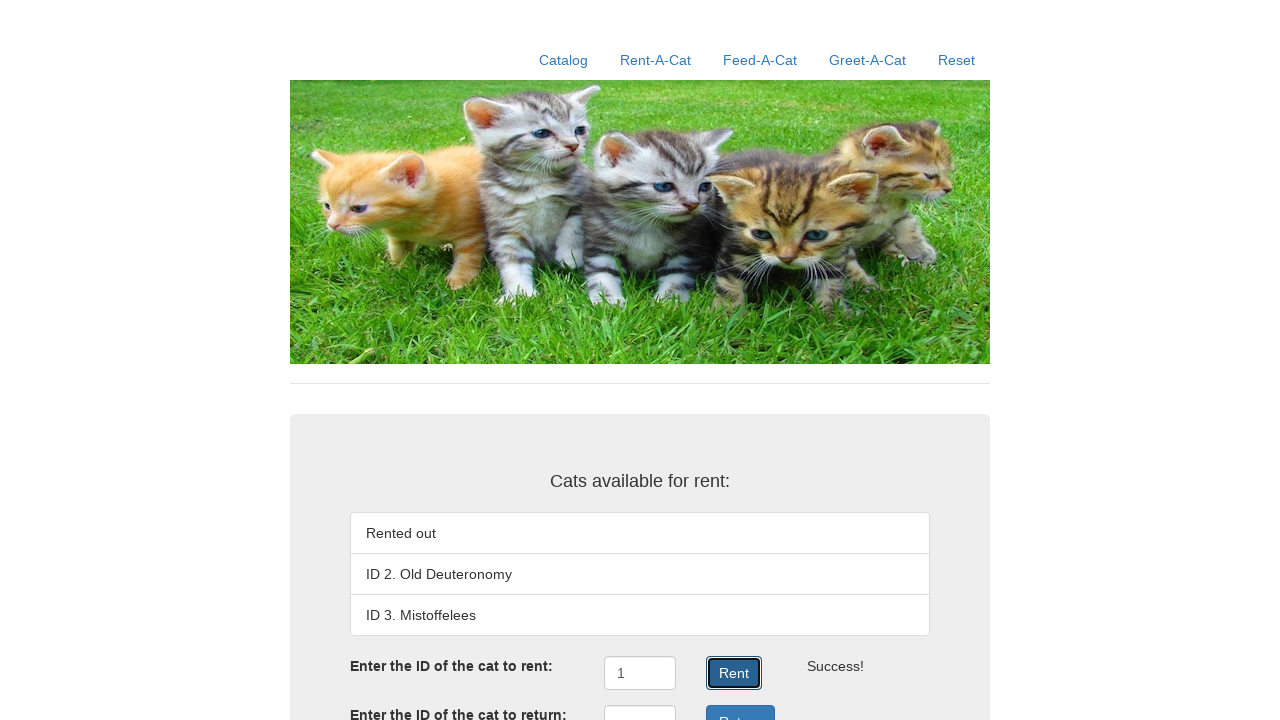

Verified rent result message displays 'Success!'
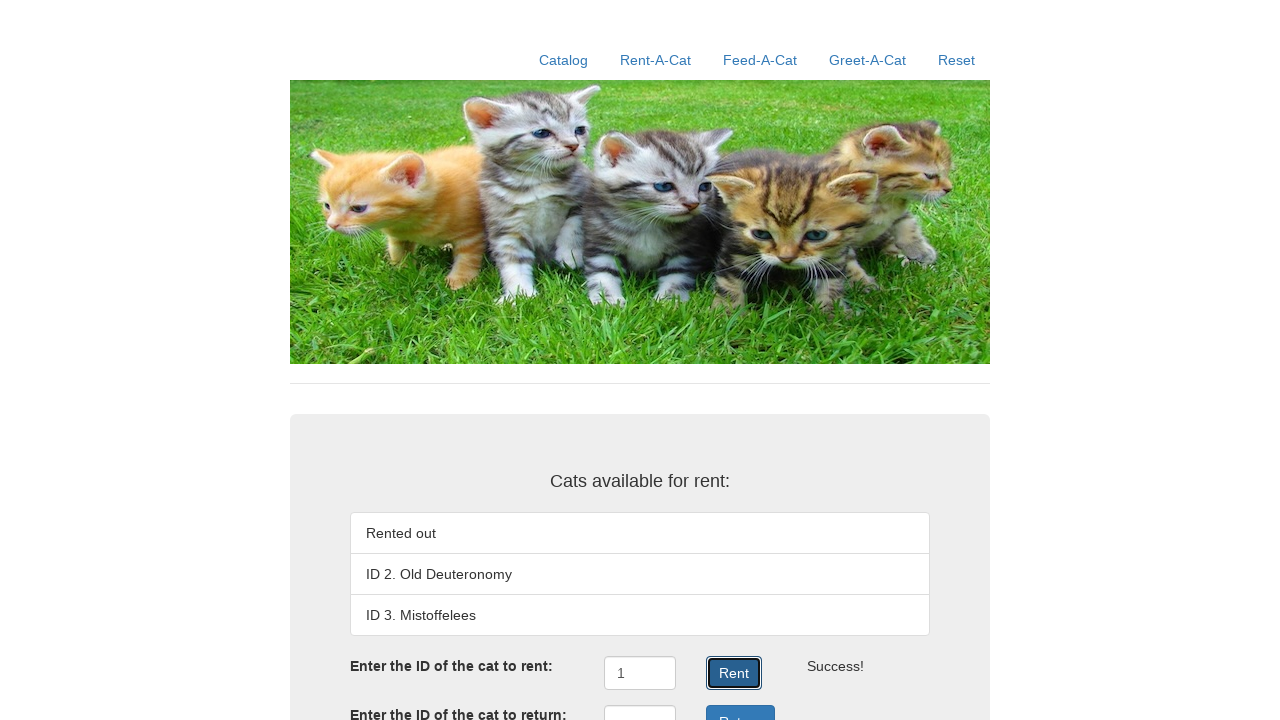

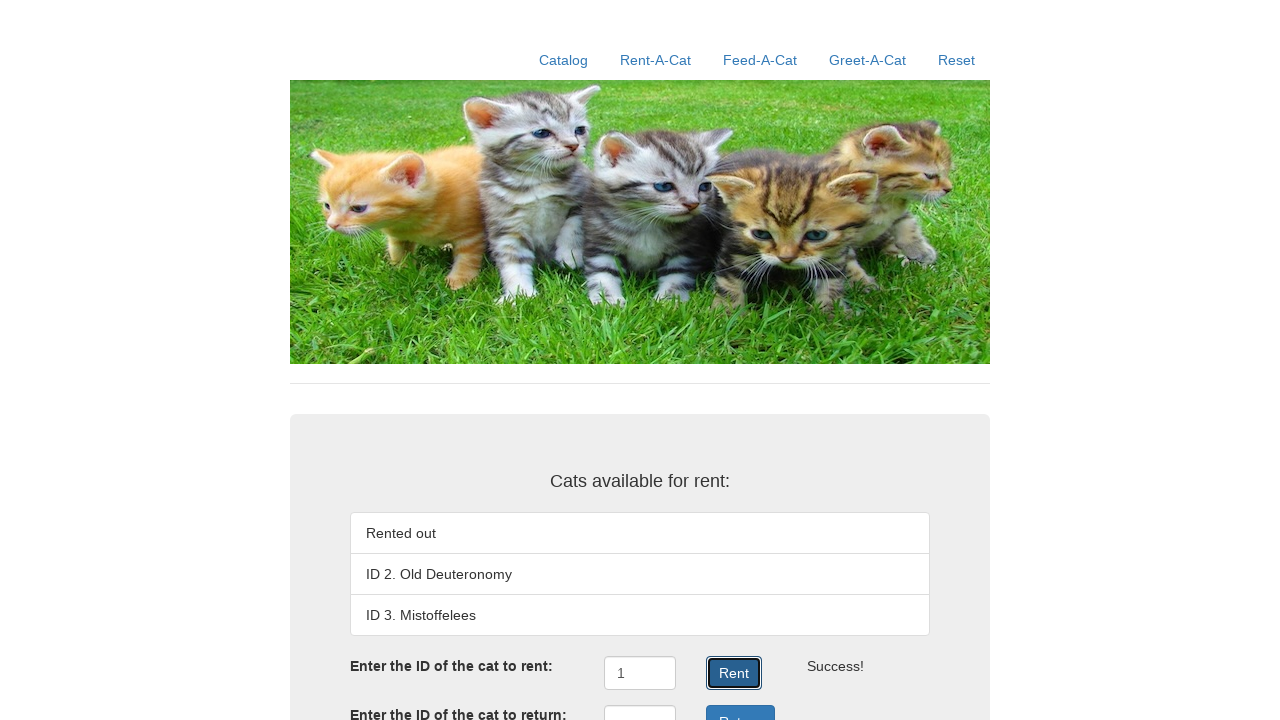